Tests the San Mateo County GIS property maps portal by accepting terms, navigating to the "Find Parcels by APN" feature, and submitting a parcel search query.

Starting URL: https://gis.smcgov.org/Html5Viewer/?viewer=raster

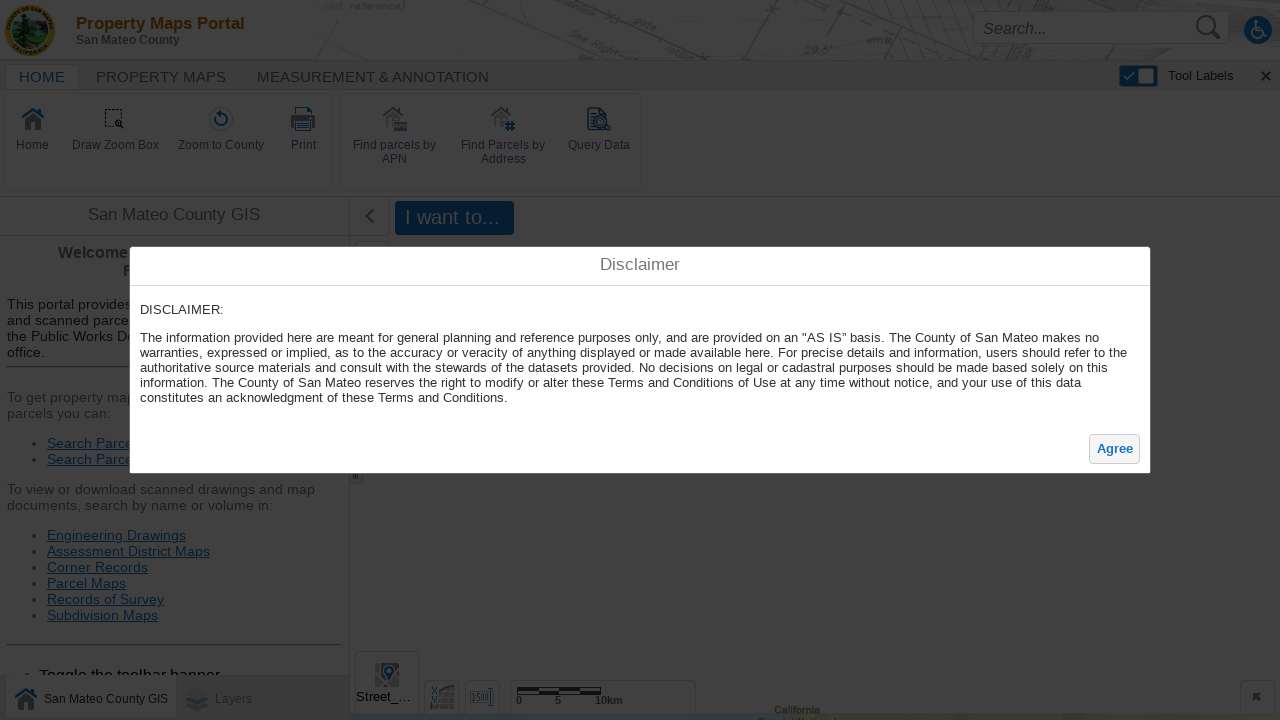

Set viewport size to 1100x850
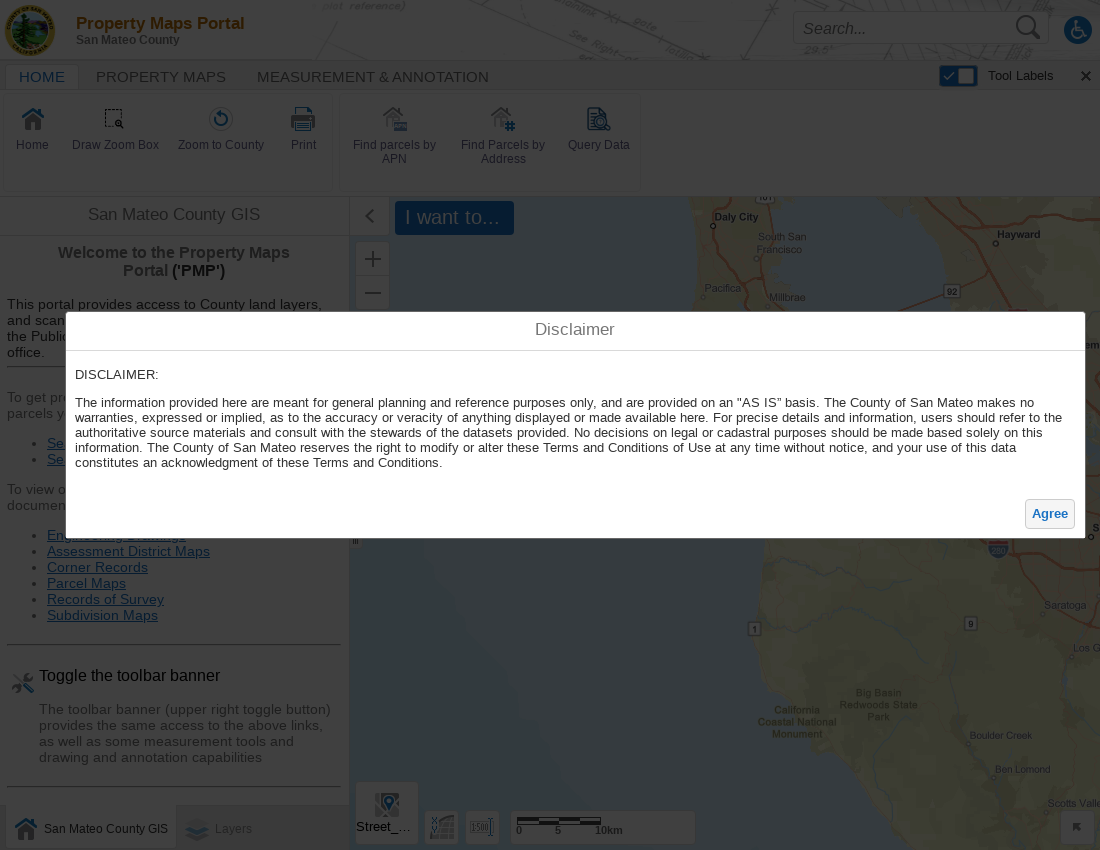

Accept Terms dialog appeared
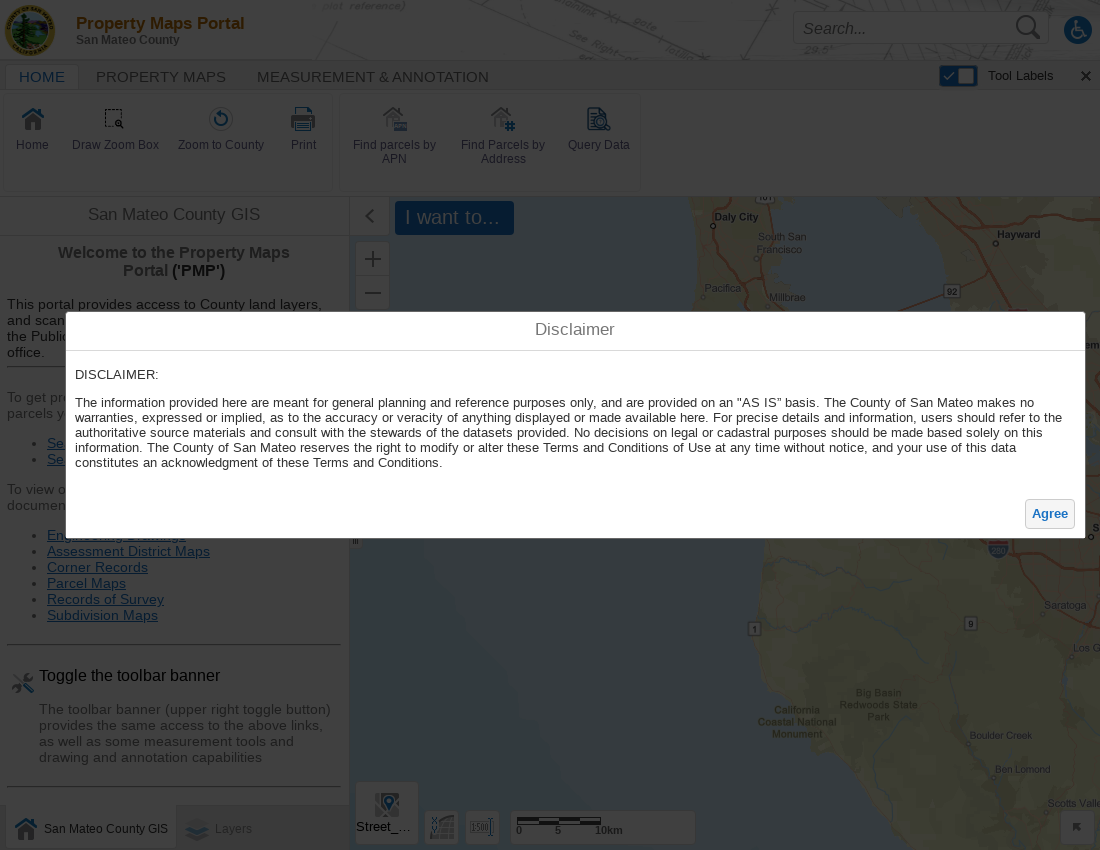

Clicked Accept Terms OK button at (1050, 514) on form:nth-child(2) .button
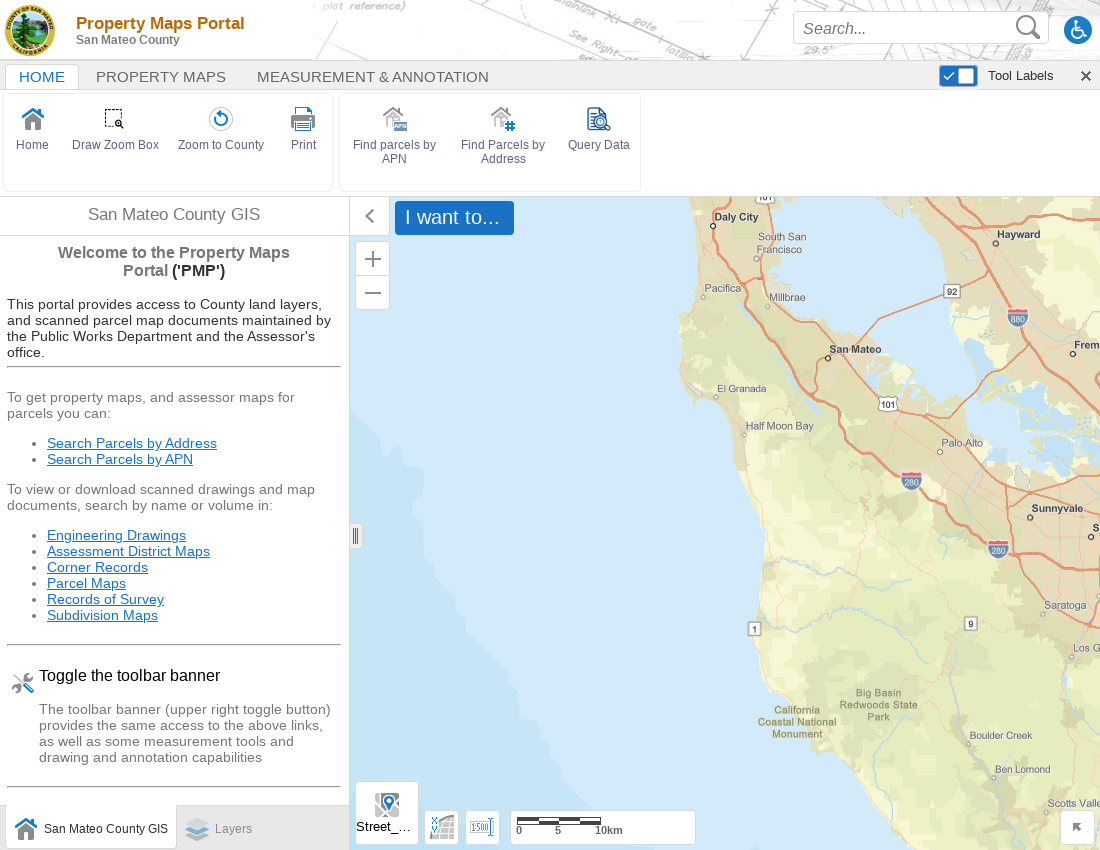

Find Parcels by APN option is visible
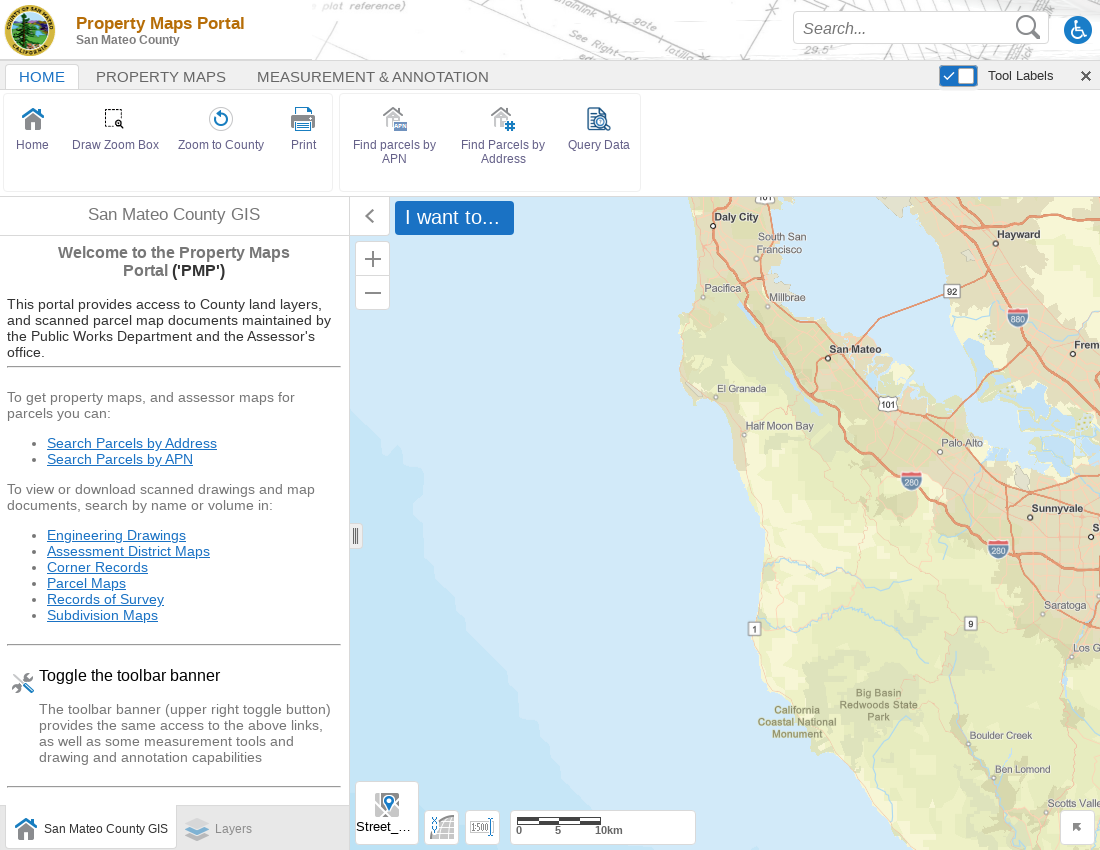

Clicked Find Parcels by APN option at (395, 119) on .toolbar-group:nth-child(1) .nested-group:nth-child(2) li:nth-child(1) .bound-vi
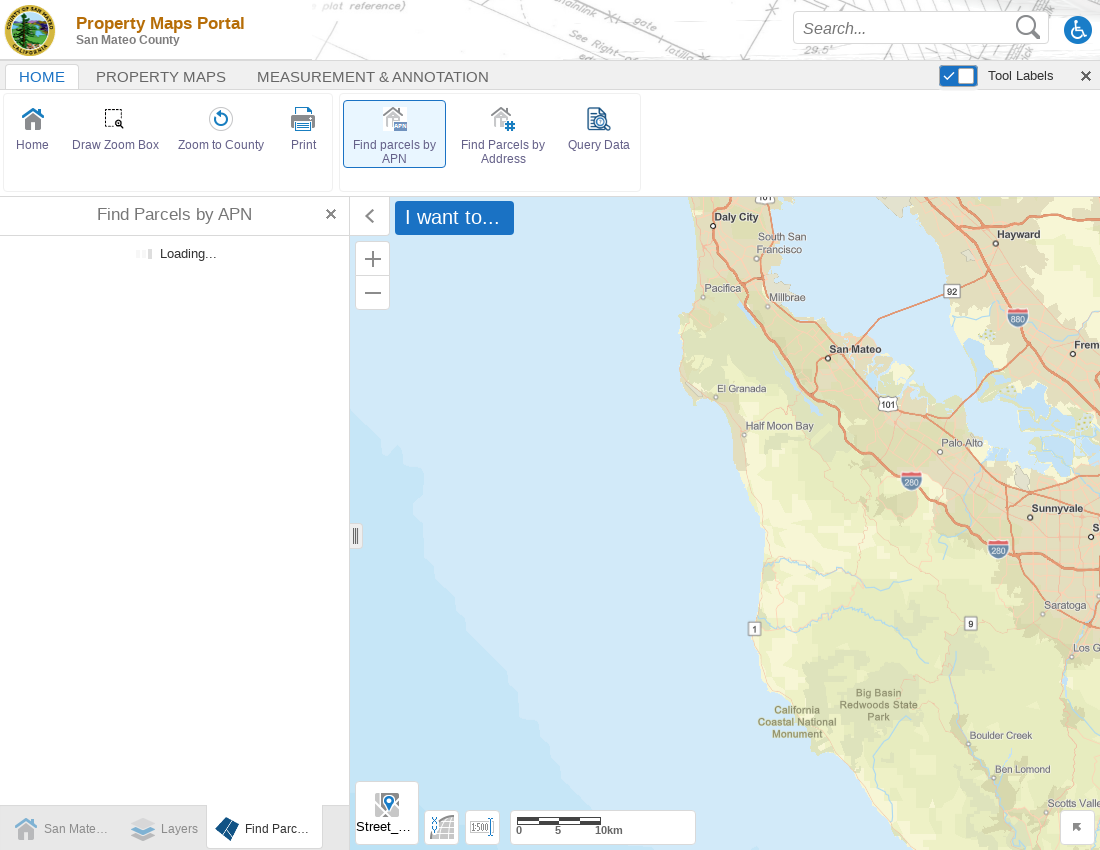

APN input field is visible
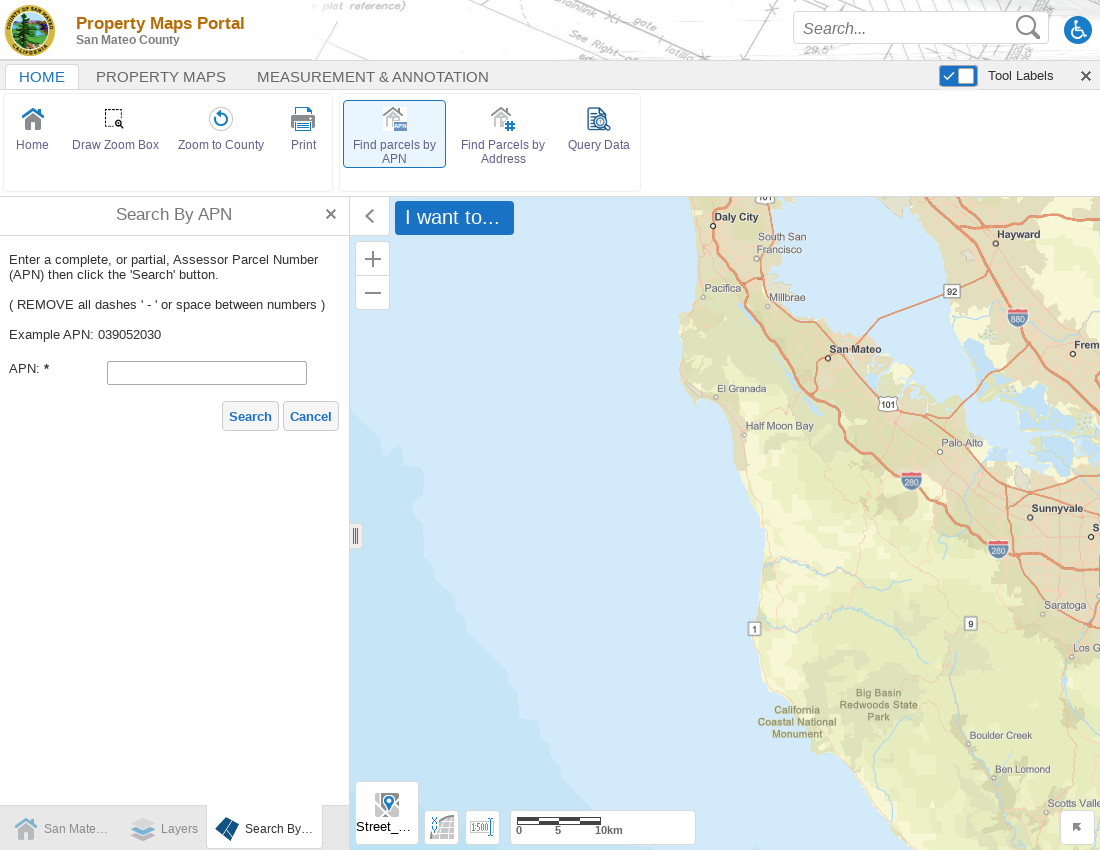

Entered APN prefix '0742' into search field on //form/div/div/div/div/div/div/input
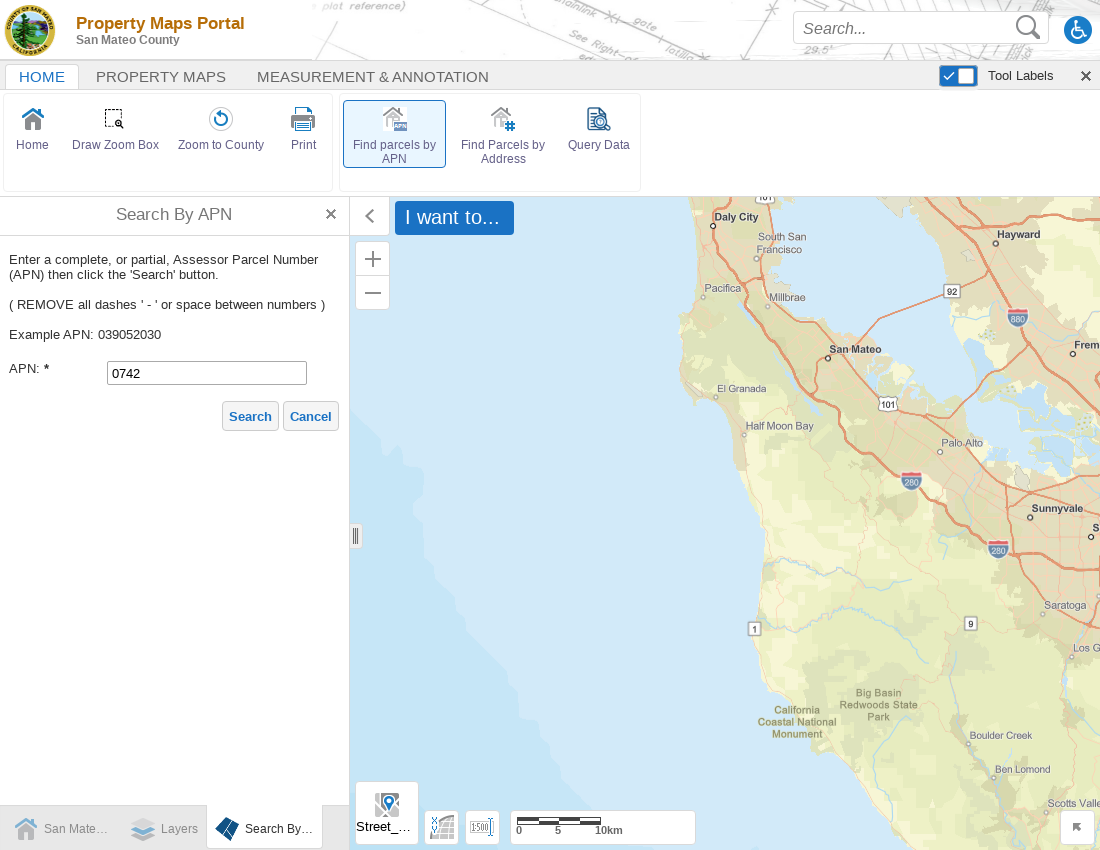

Clicked search/submit button at (251, 416) on form:nth-child(2) .button:nth-child(1)
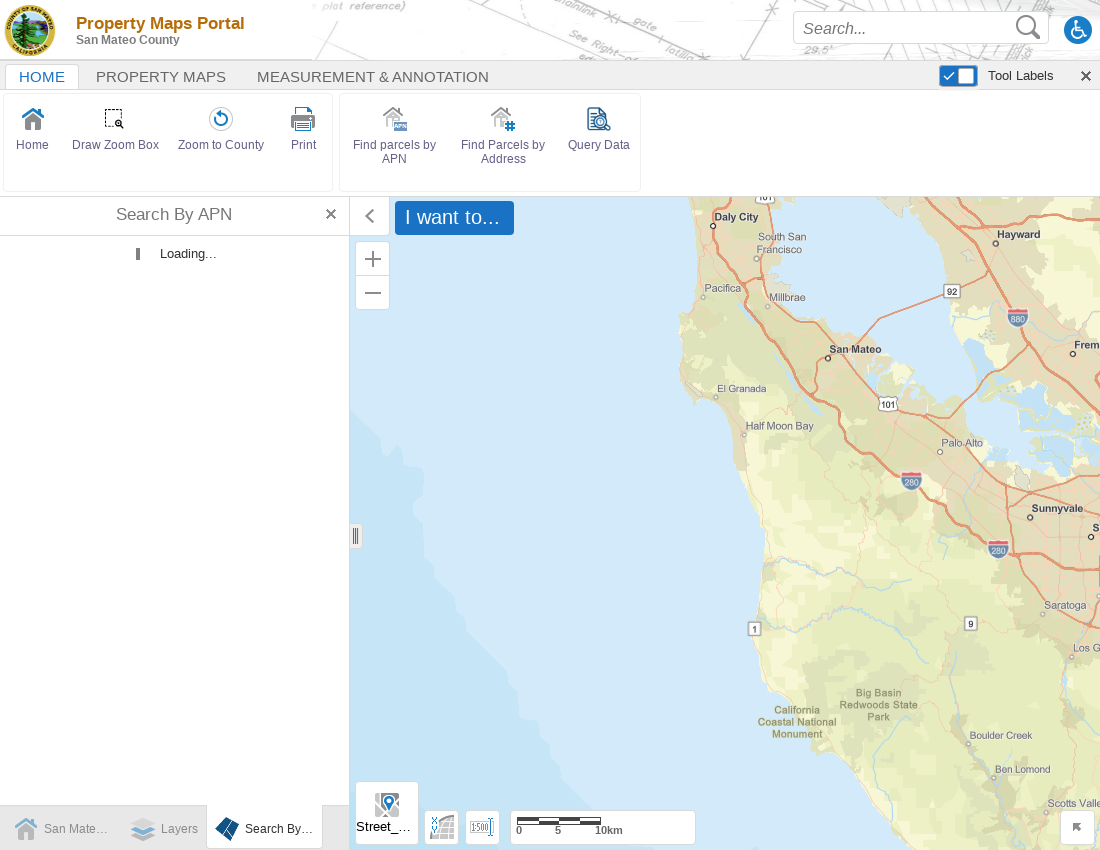

Search results loaded successfully
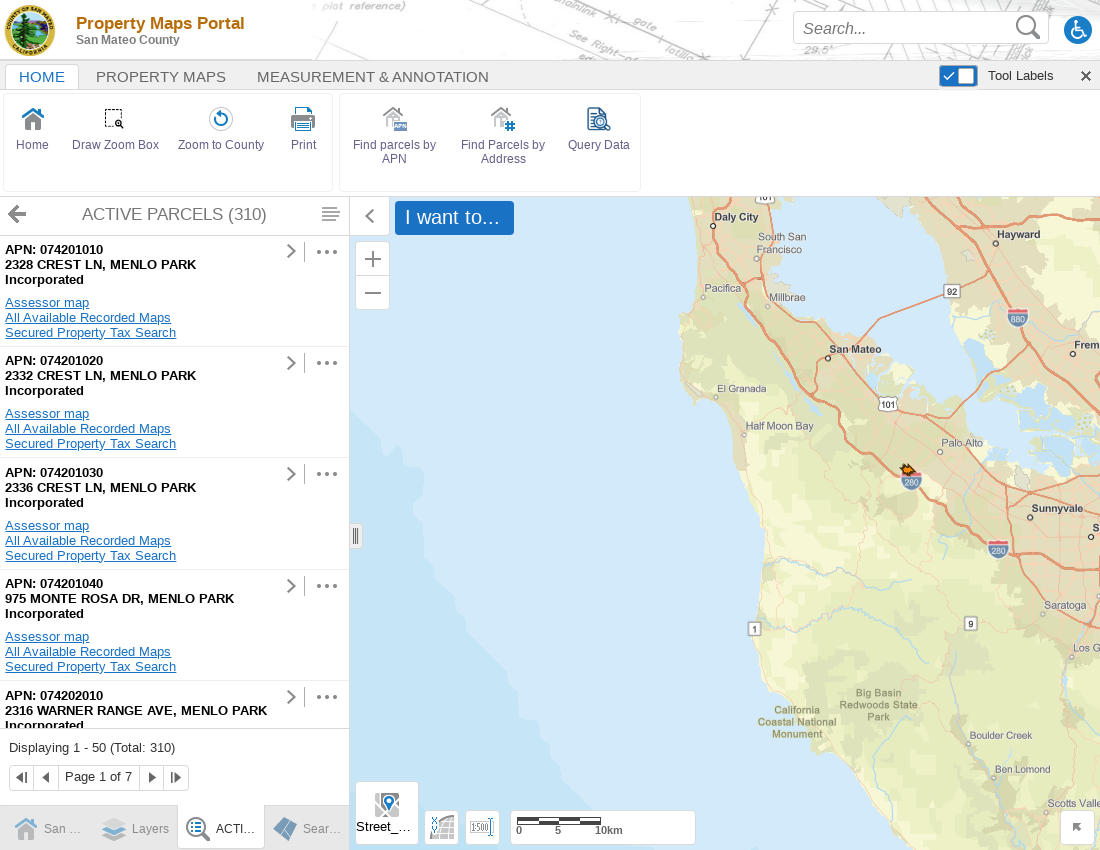

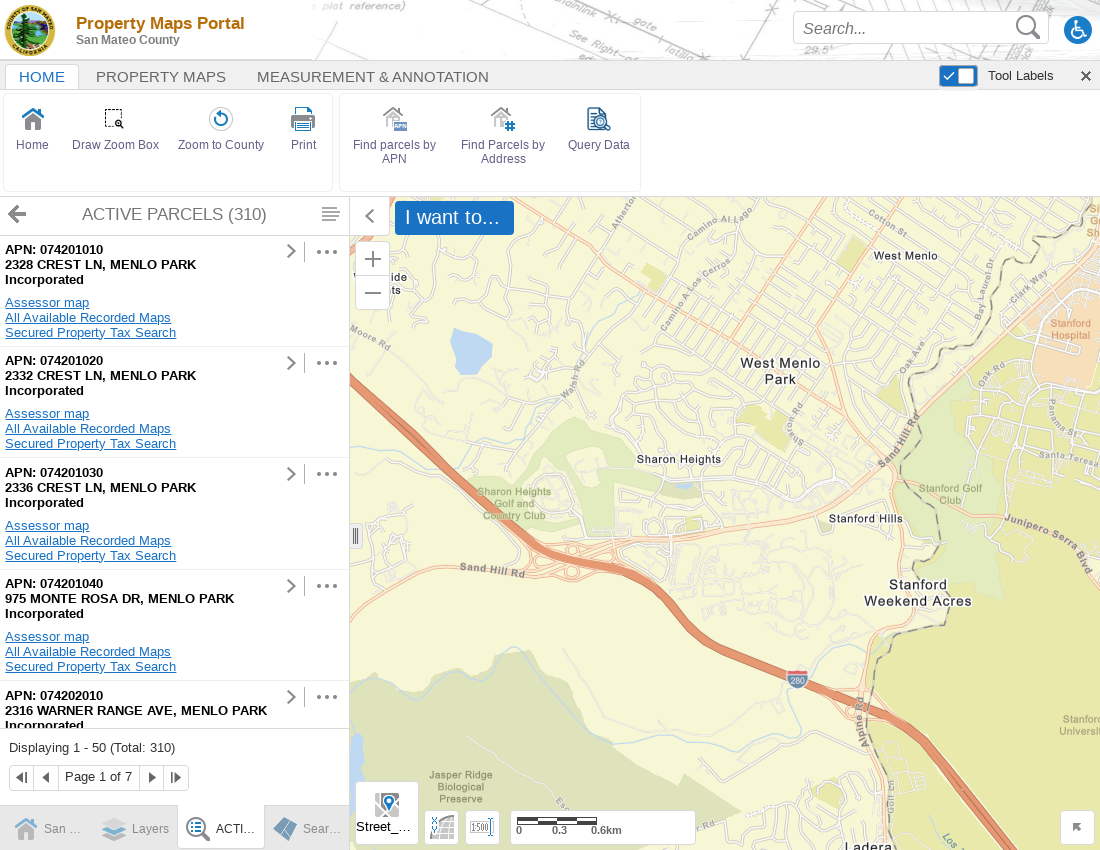